Tests that the Clear completed button displays with correct text after completing an item

Starting URL: https://demo.playwright.dev/todomvc

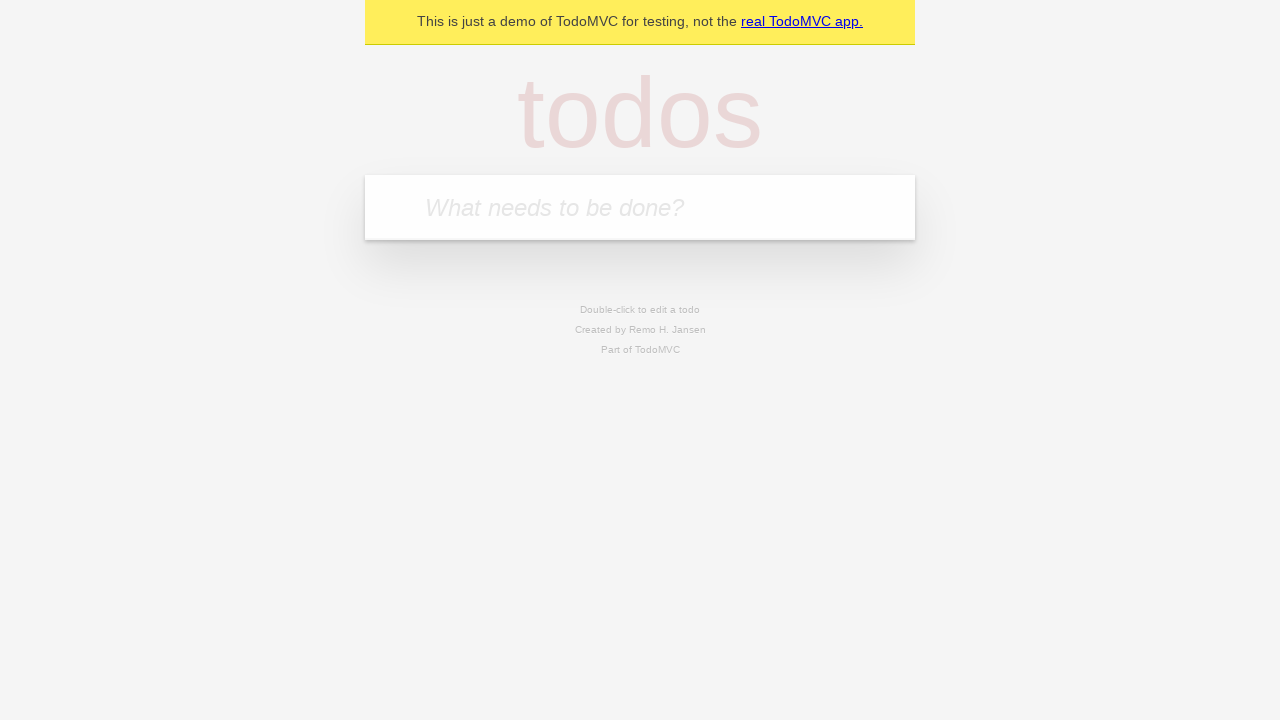

Filled todo input with 'buy some cheese' on internal:attr=[placeholder="What needs to be done?"i]
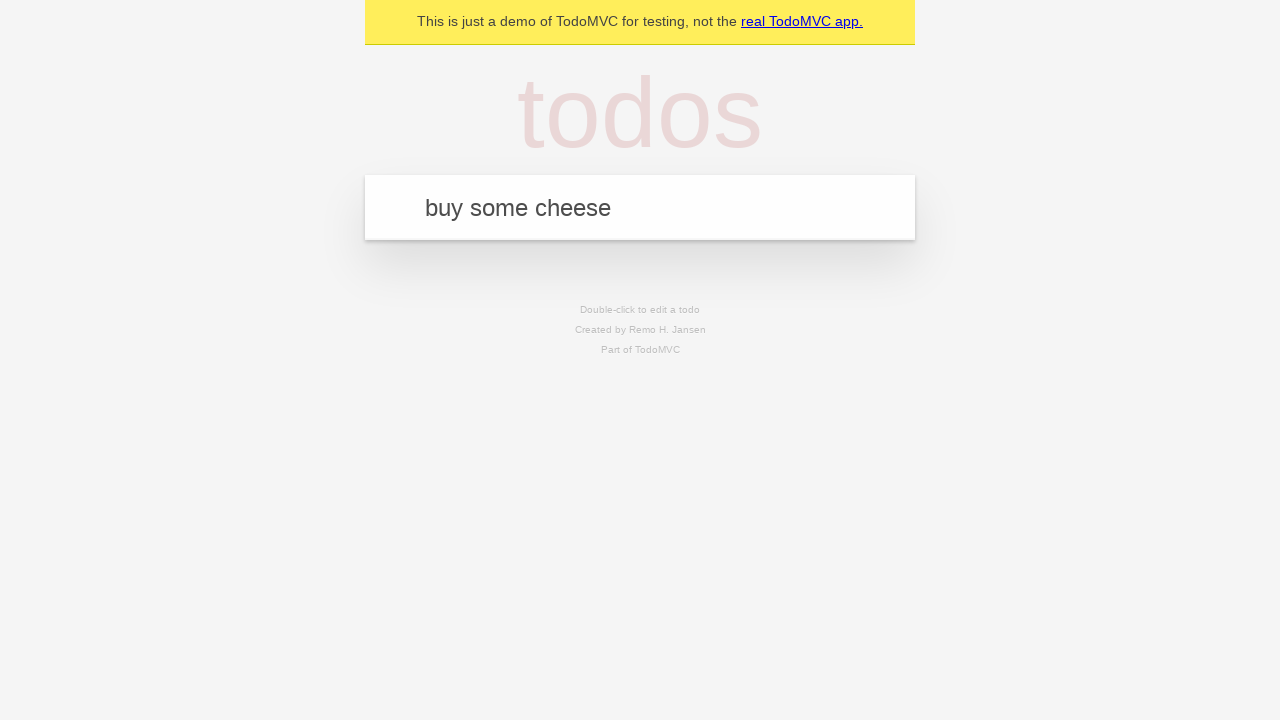

Pressed Enter to add first todo on internal:attr=[placeholder="What needs to be done?"i]
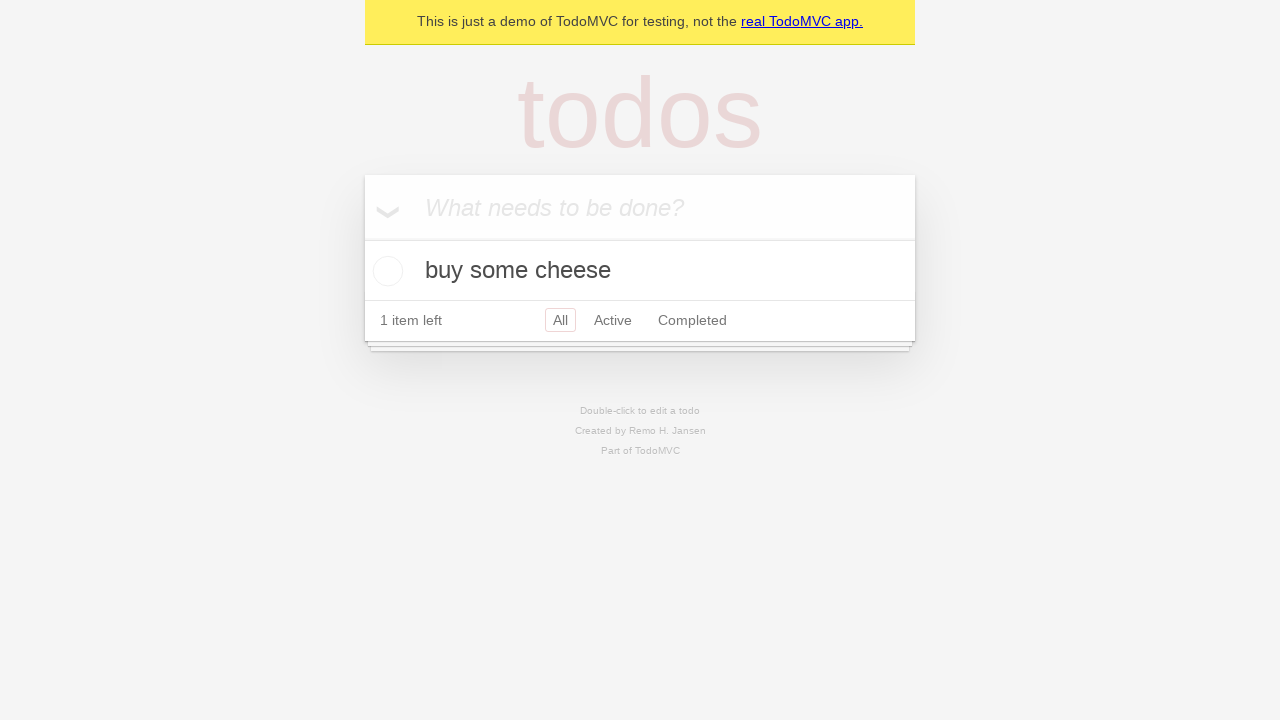

Filled todo input with 'feed the cat' on internal:attr=[placeholder="What needs to be done?"i]
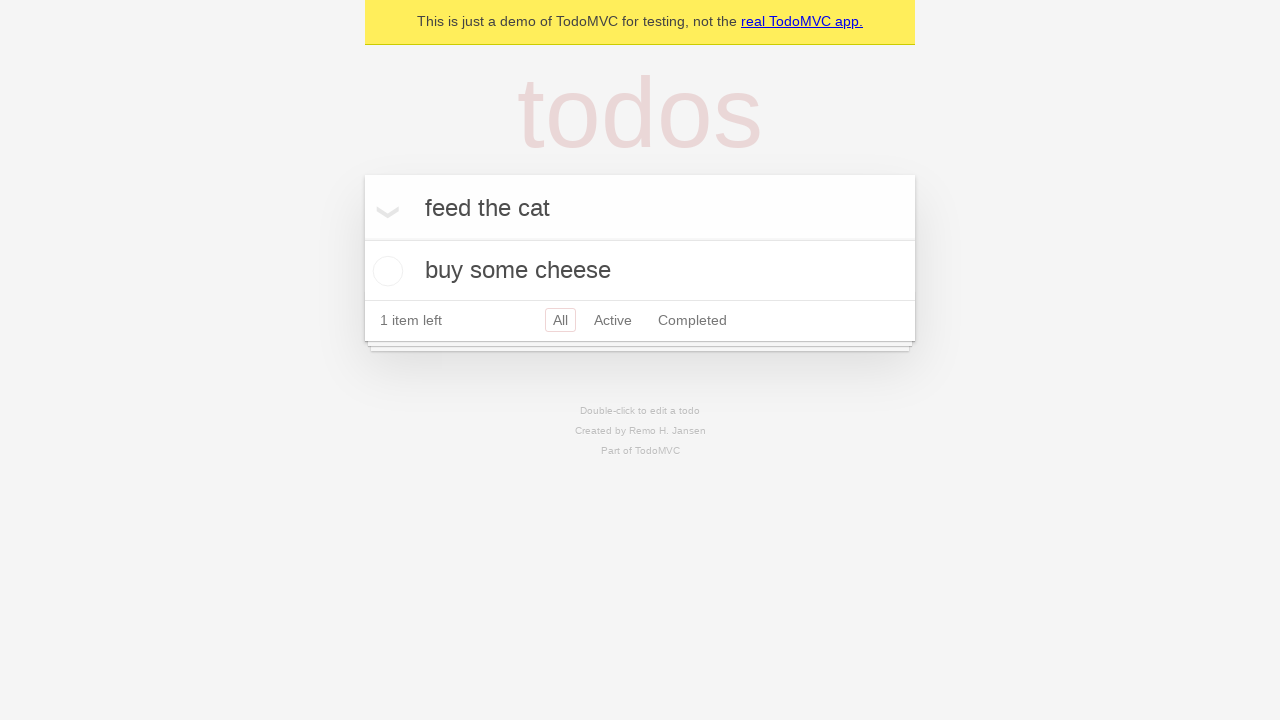

Pressed Enter to add second todo on internal:attr=[placeholder="What needs to be done?"i]
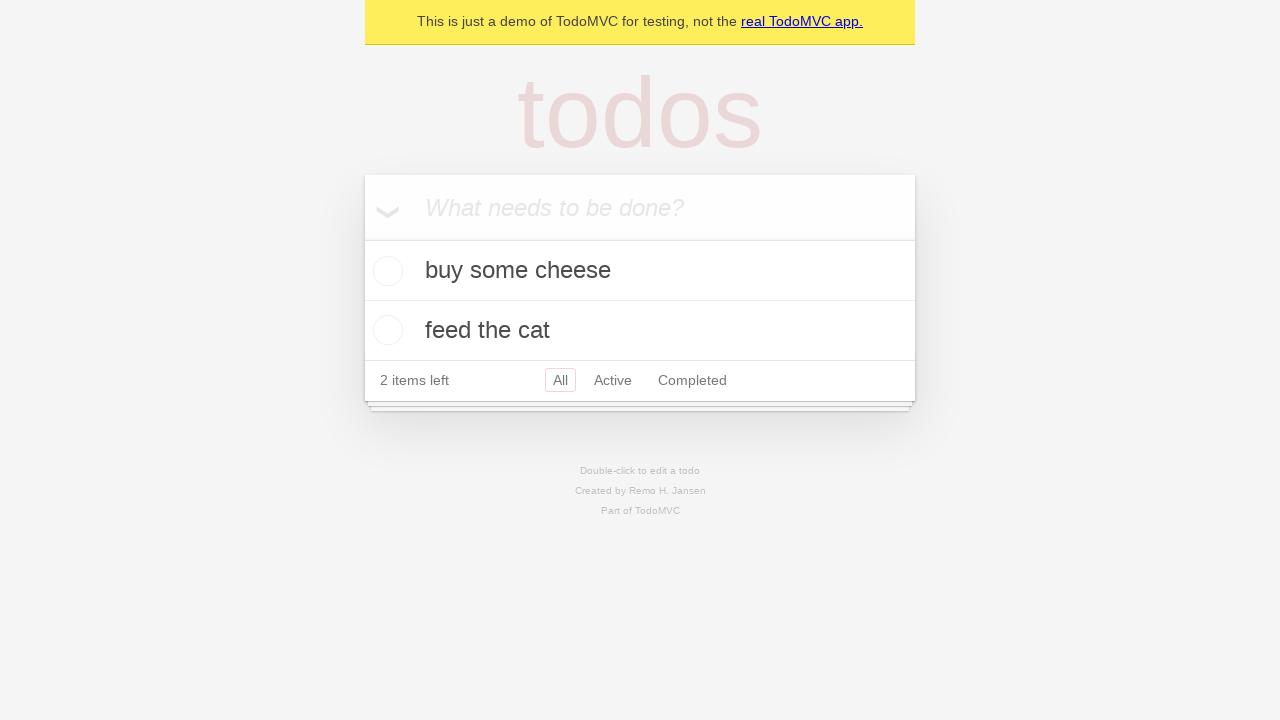

Filled todo input with 'book a doctors appointment' on internal:attr=[placeholder="What needs to be done?"i]
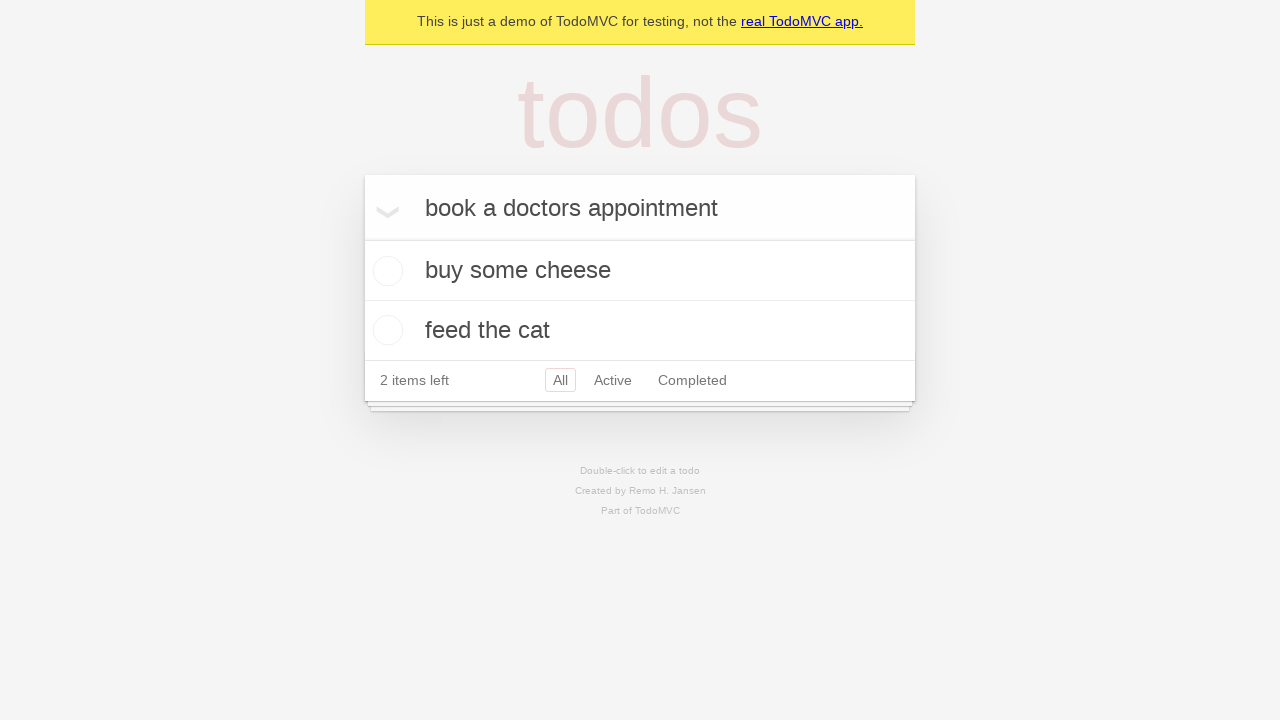

Pressed Enter to add third todo on internal:attr=[placeholder="What needs to be done?"i]
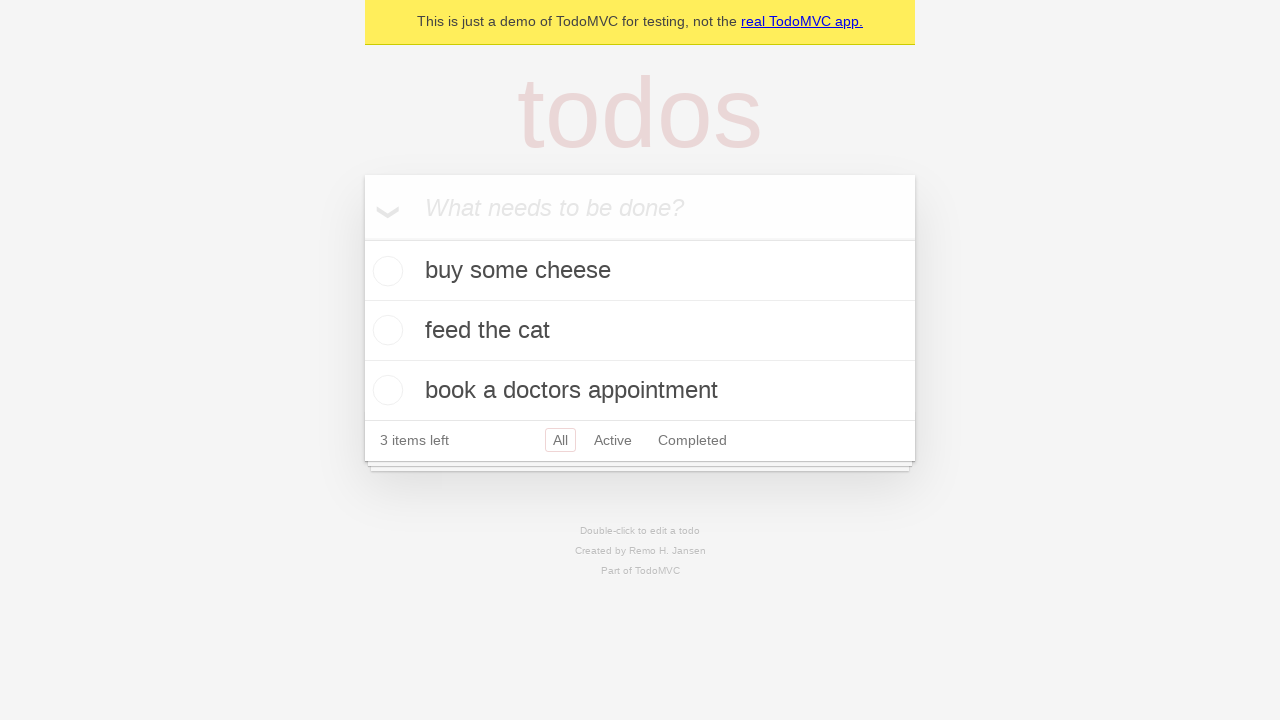

Checked the first todo item to mark it as completed at (385, 271) on .todo-list li .toggle >> nth=0
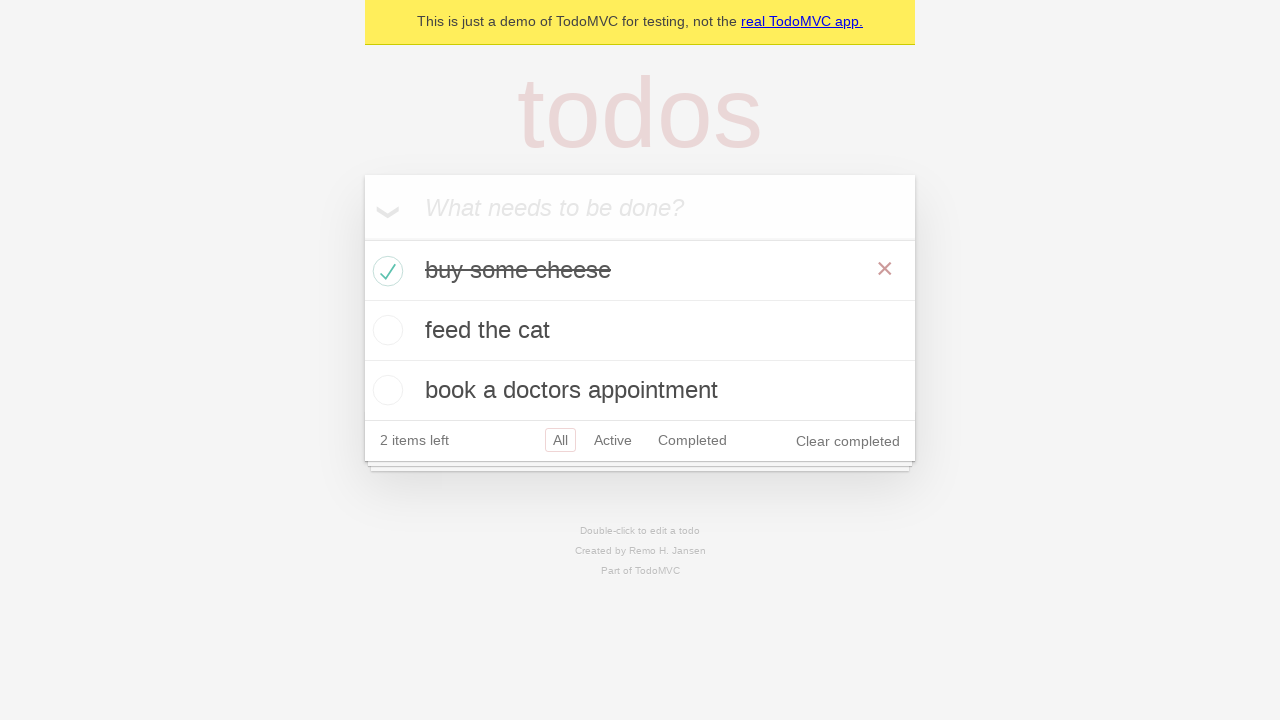

Clear completed button became visible after completing a todo item
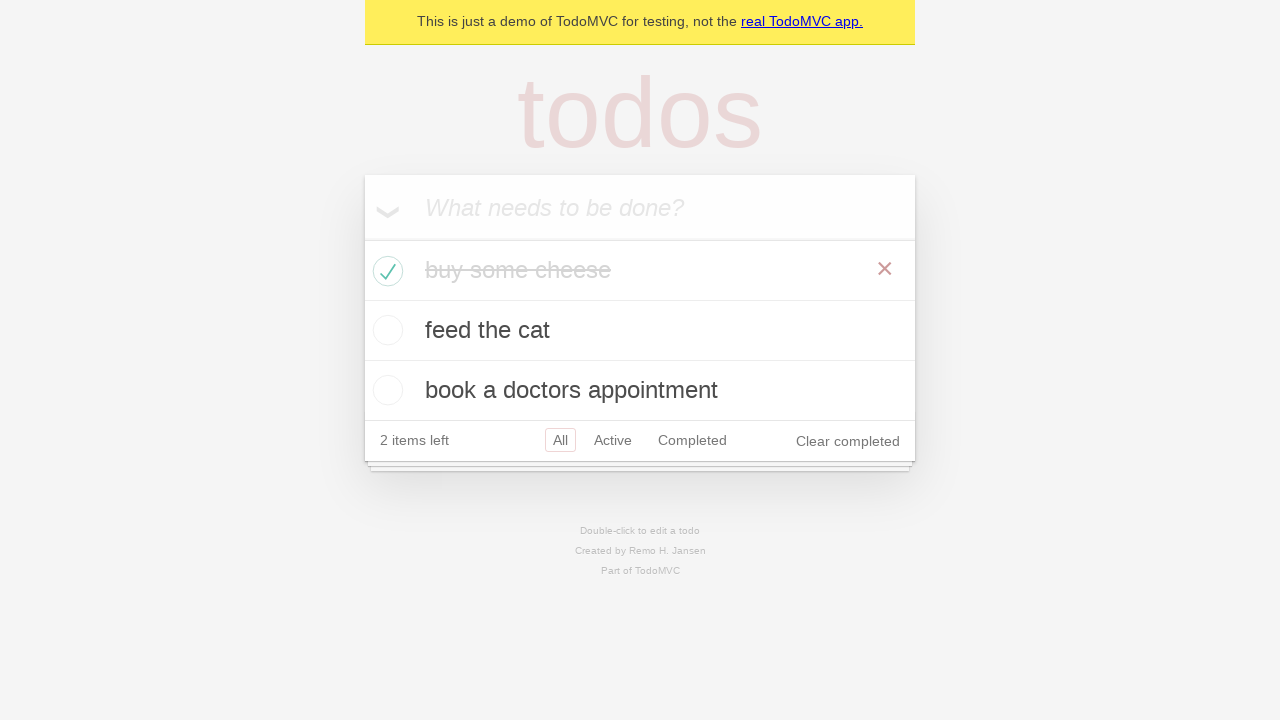

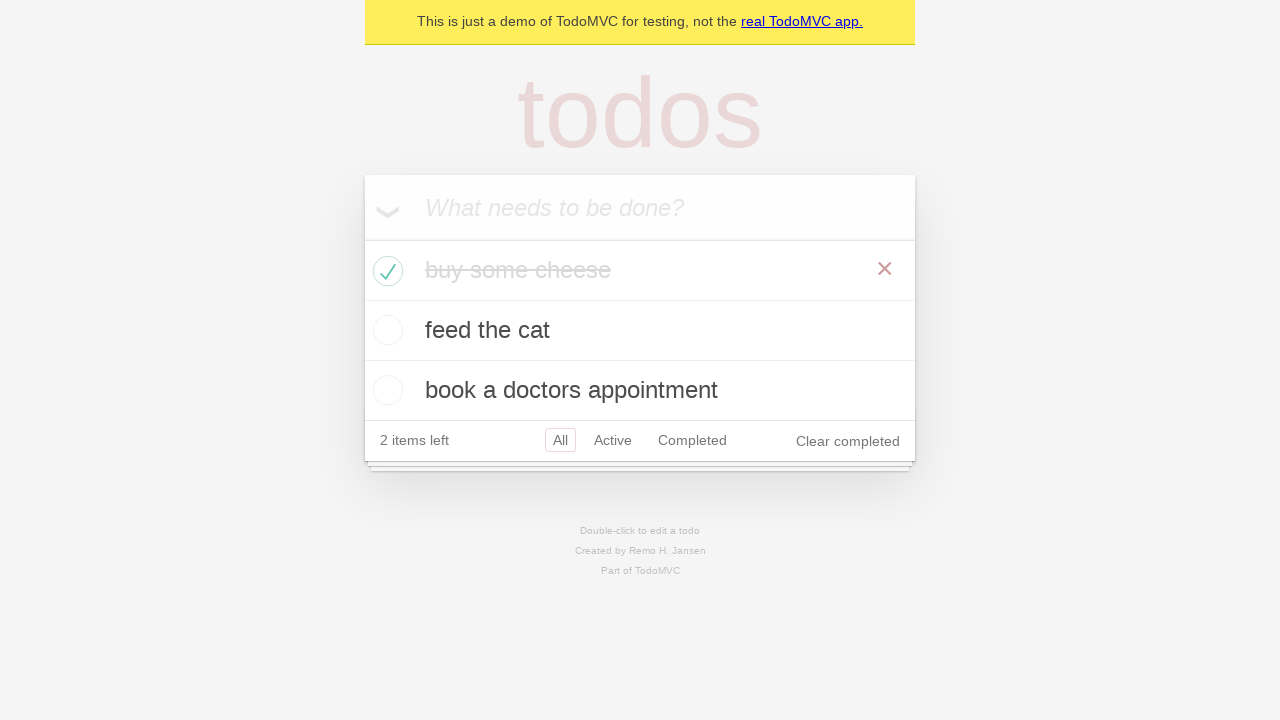